Tests prompt alert functionality by entering text into the prompt dialog and verifying that the entered text is displayed on the page after submission.

Starting URL: https://demoqa.com/alerts

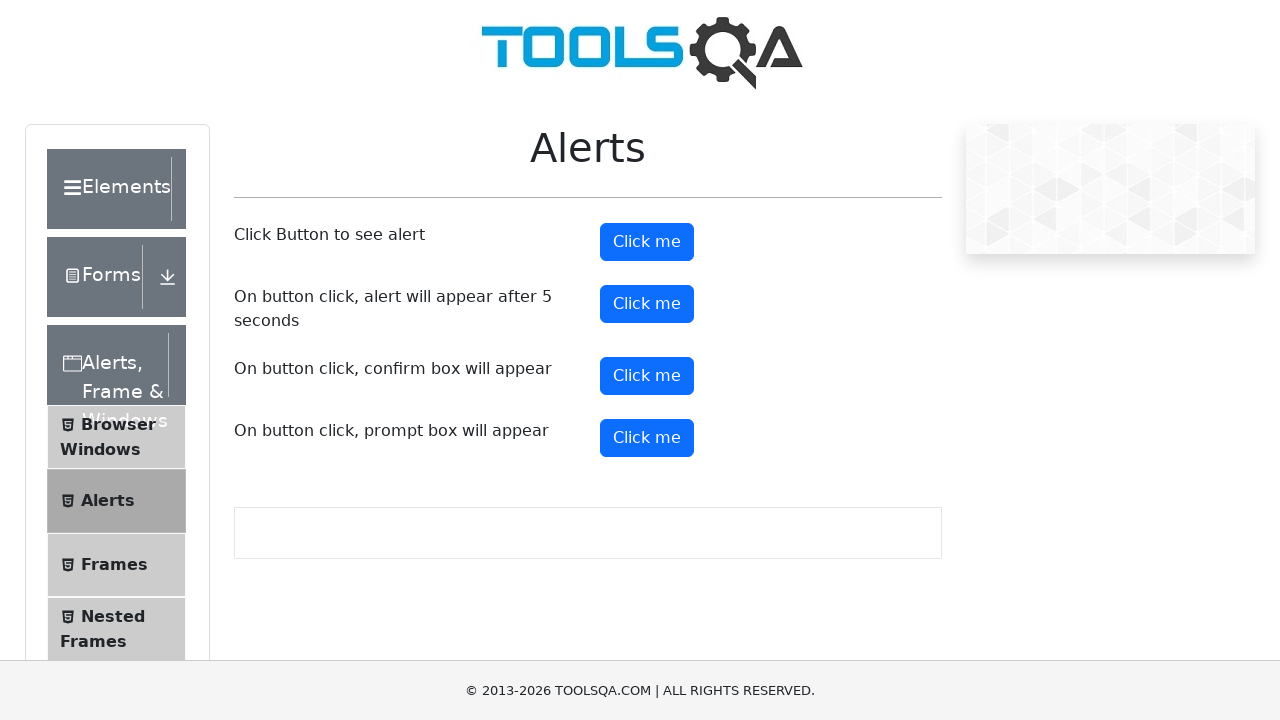

Set up dialog handler to accept prompt with text 'Greetings from automation'
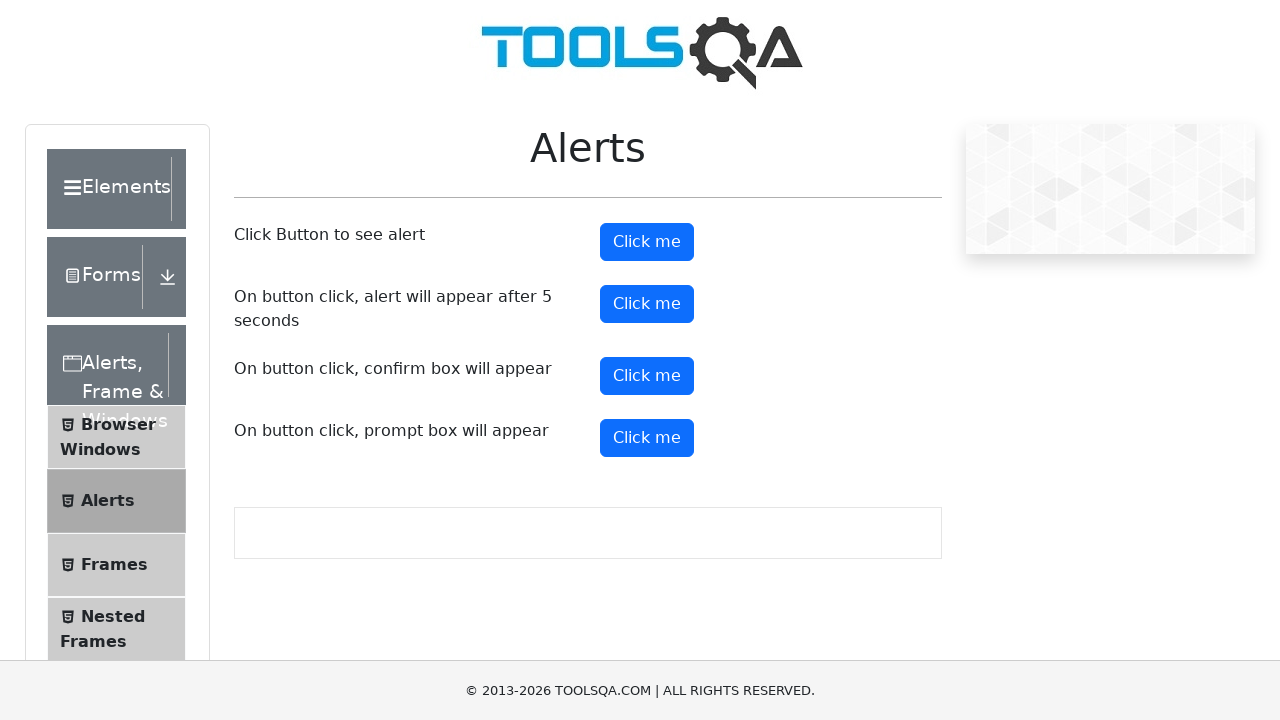

Clicked the prompt alert button at (647, 438) on #promtButton
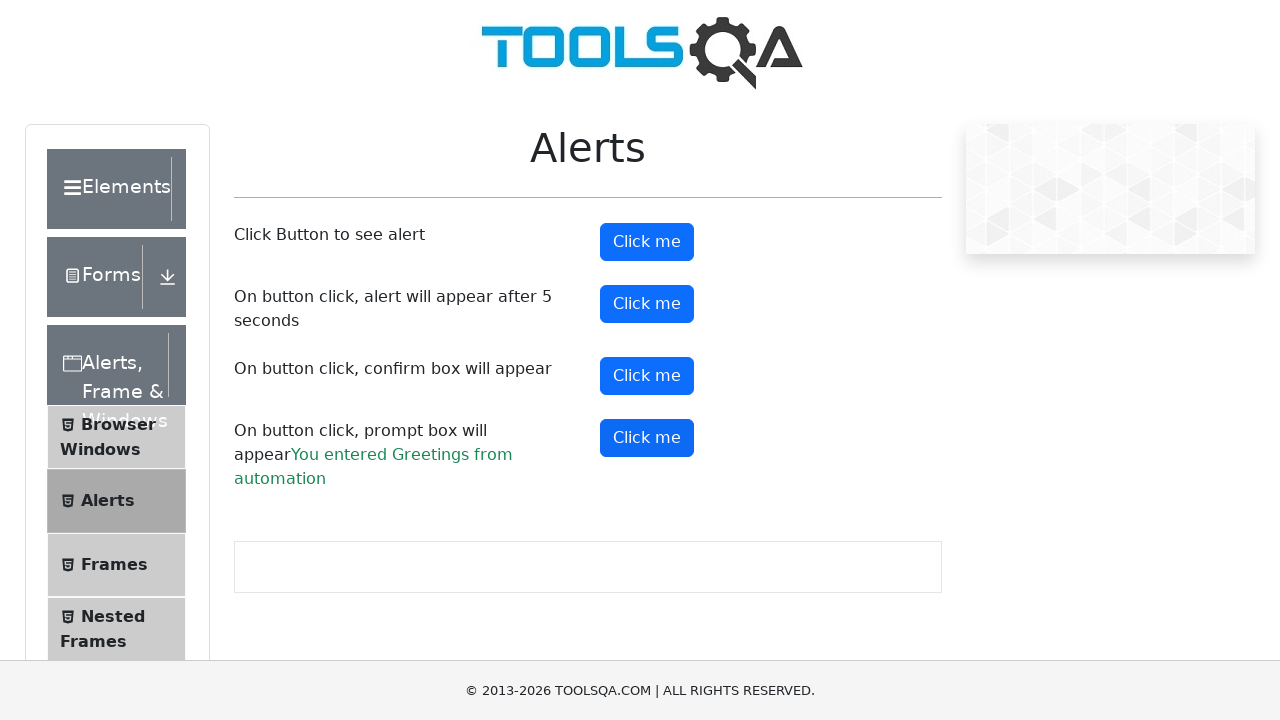

Waited for prompt result element to appear
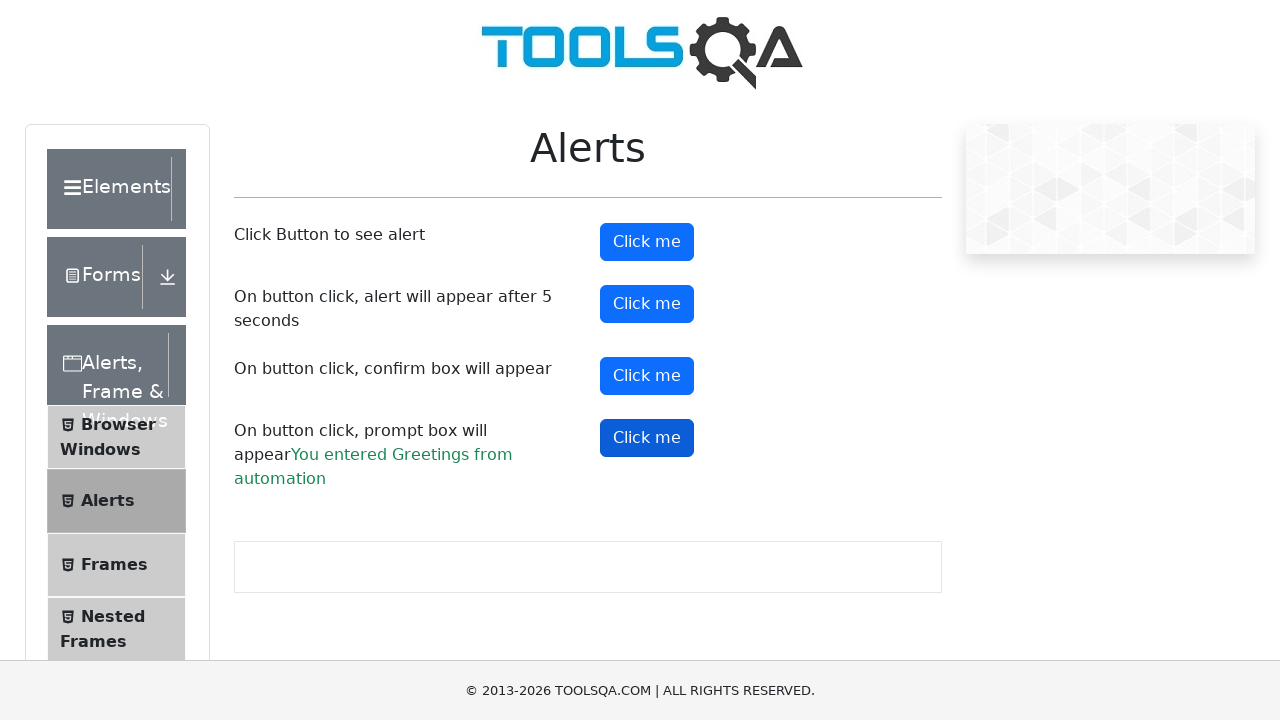

Retrieved text content from prompt result element
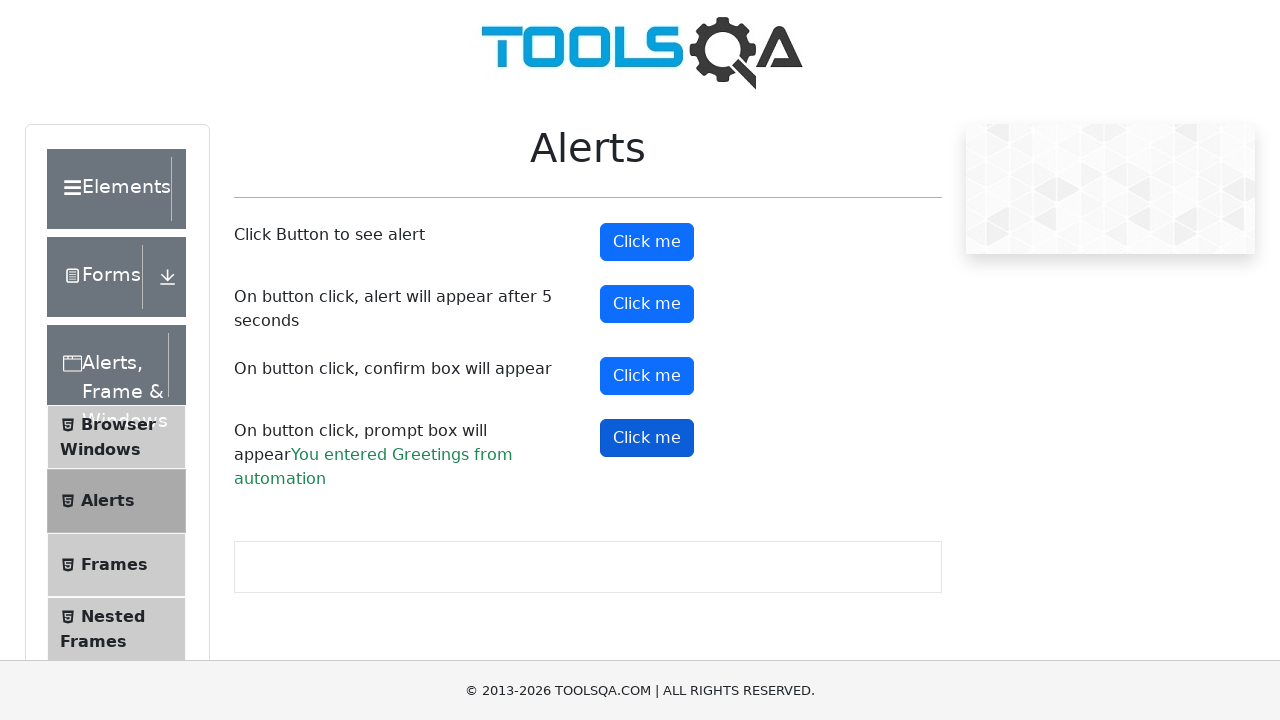

Verified that prompt result contains the entered text 'Greetings from automation'
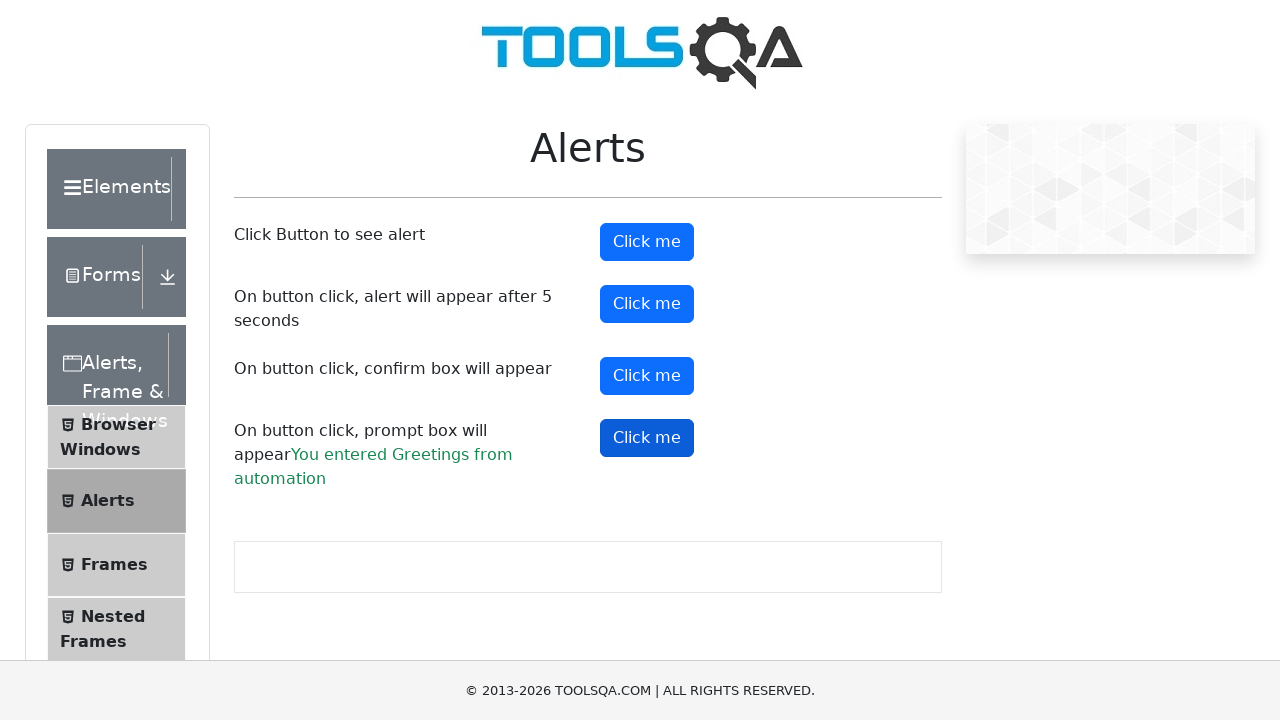

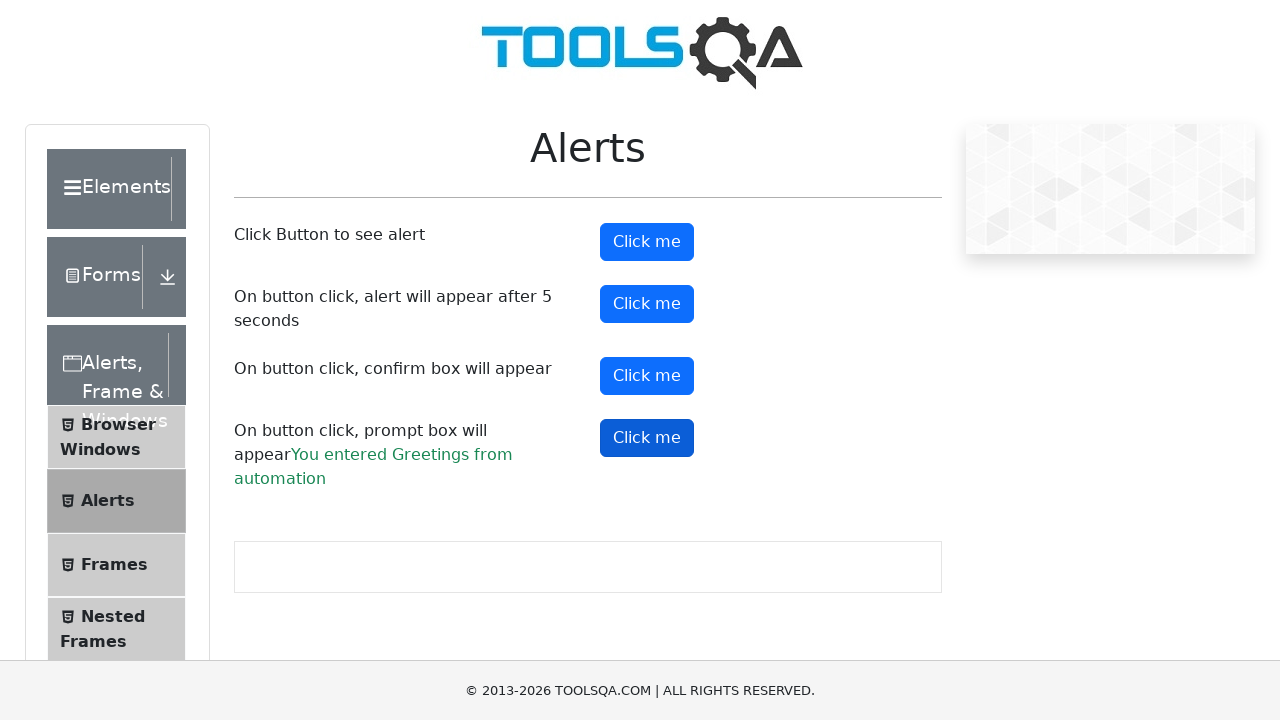